Navigates to EMI calculator website, scrolls to bar chart section, and interacts with chart elements to display tooltips

Starting URL: https://emicalculator.net/

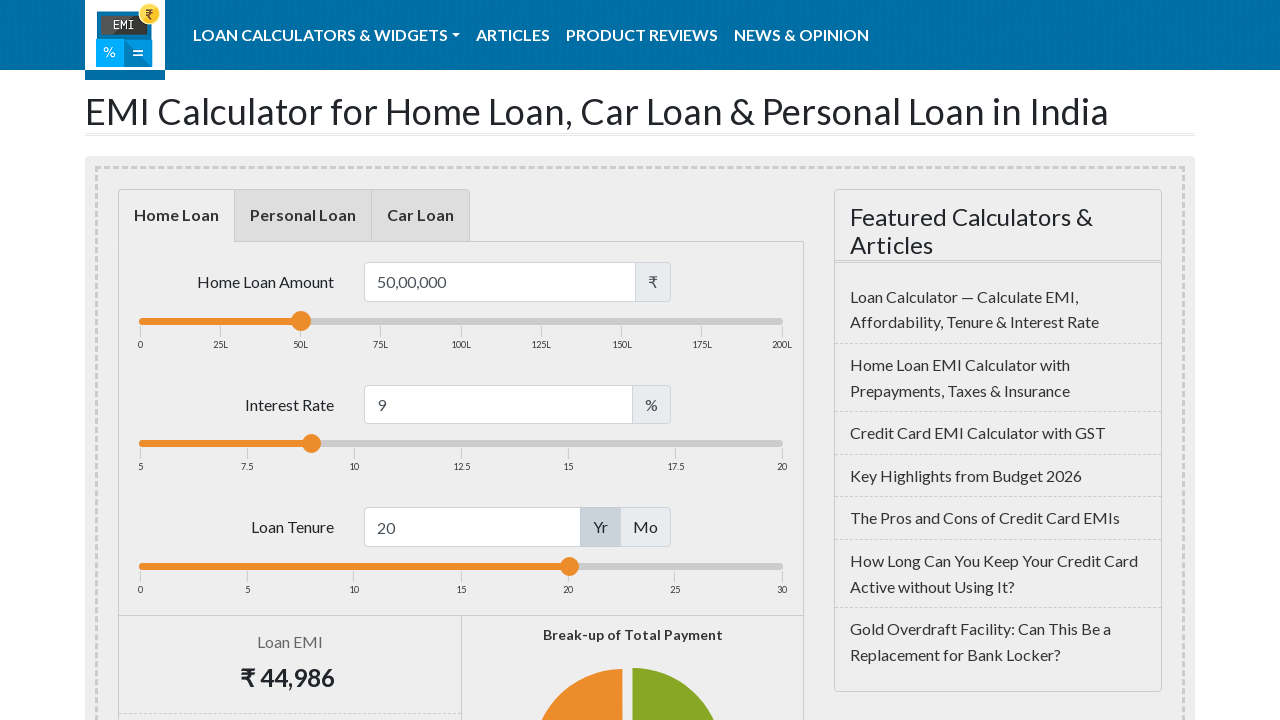

Scrolled down to bar chart section (1500px)
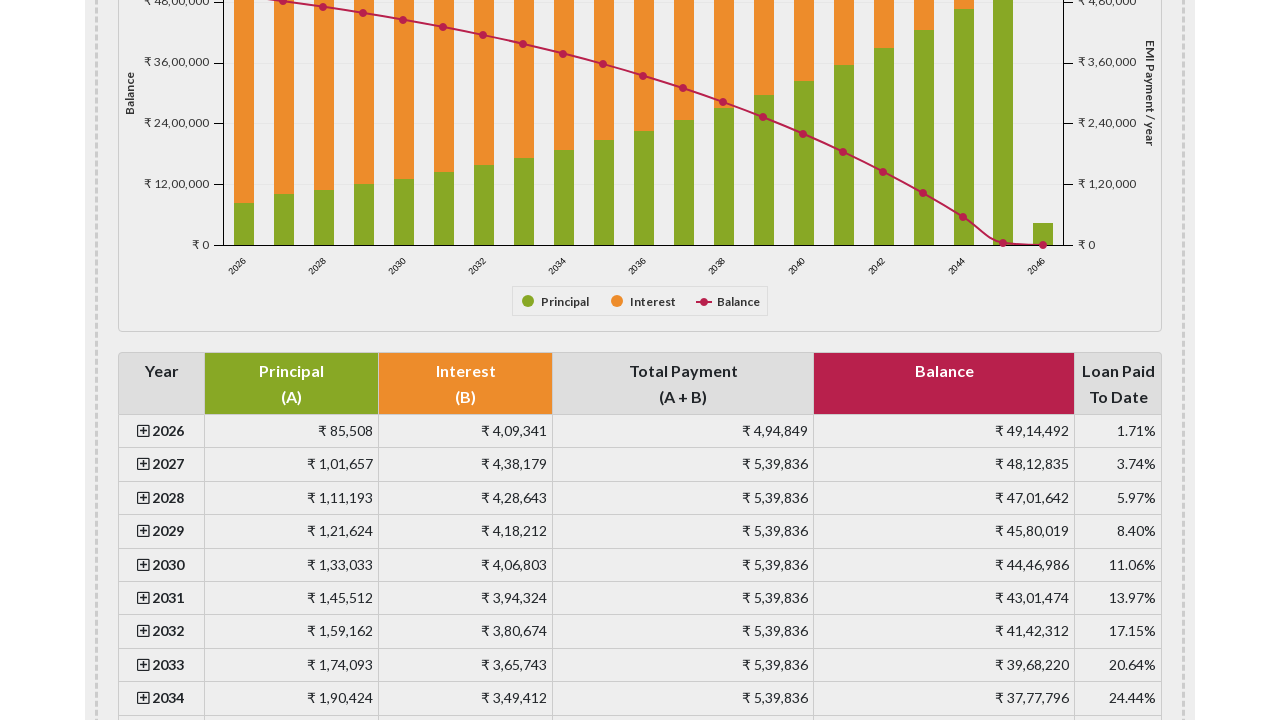

Bar chart loaded successfully
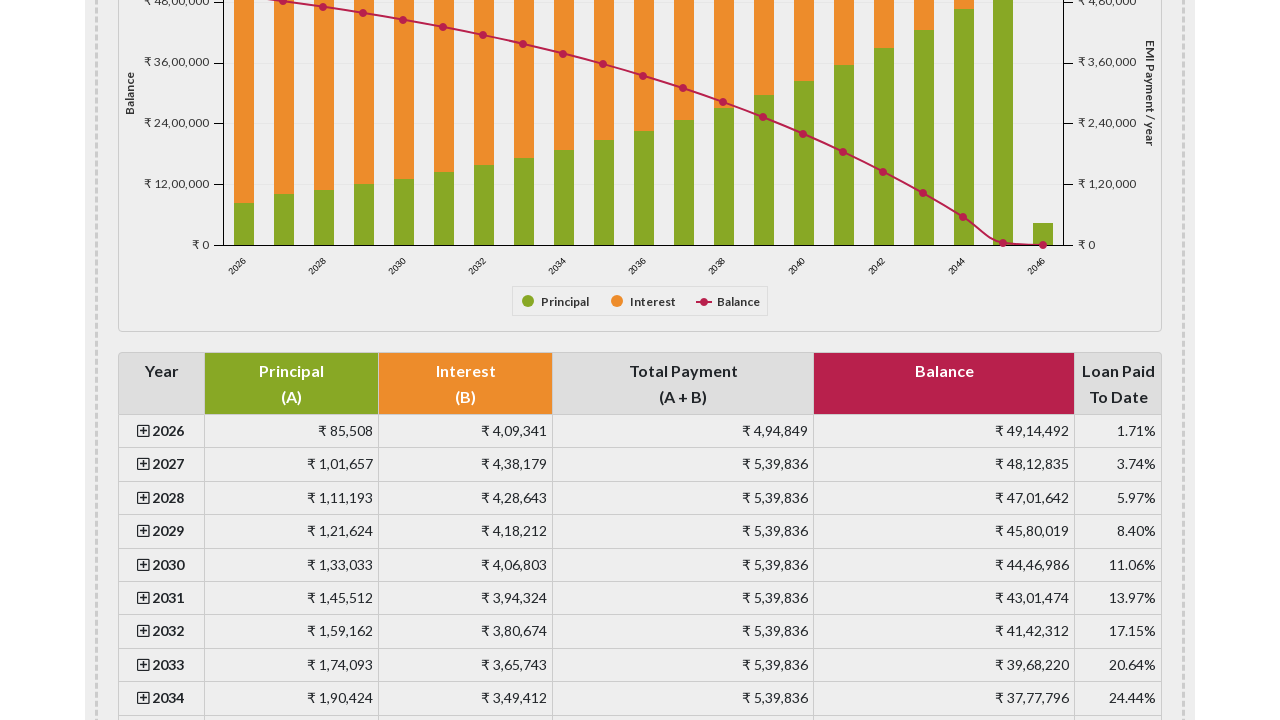

Located all orange bar elements in the chart
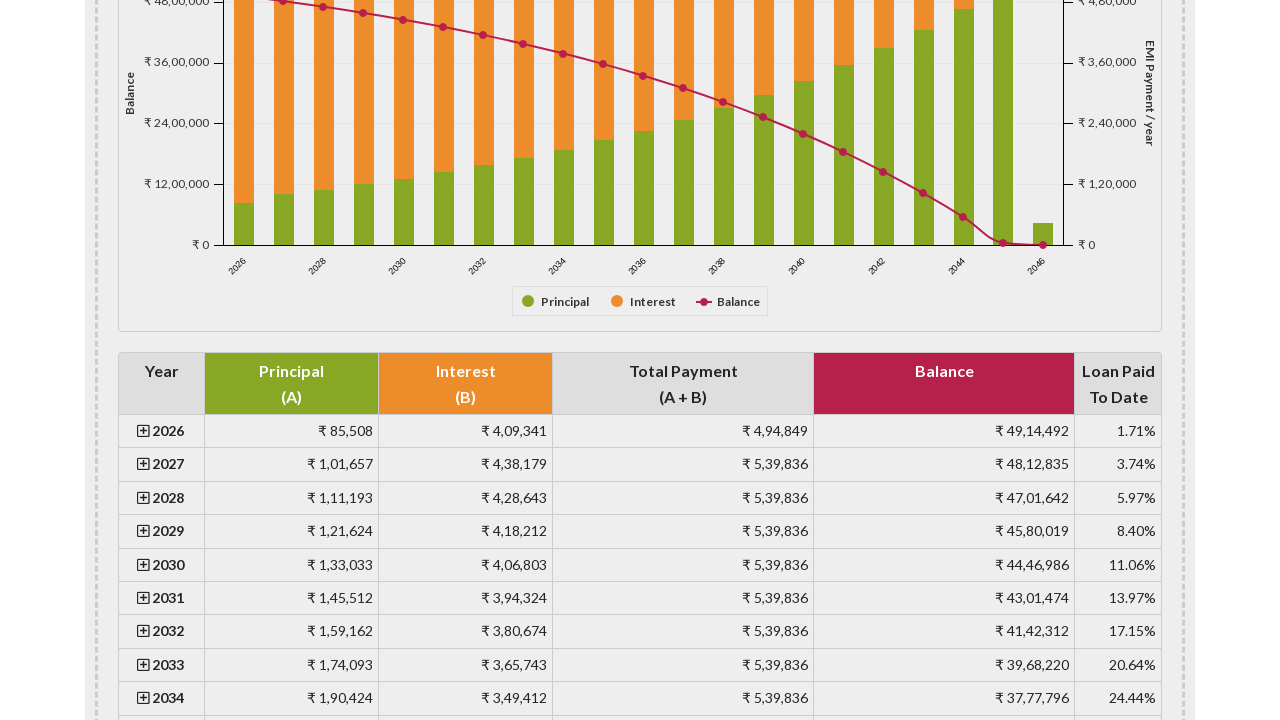

Hovered over orange bar to trigger tooltip at (244, 105) on xpath=//div[@id='emibarchart']//*[local-name()='svg' and @class='highcharts-root
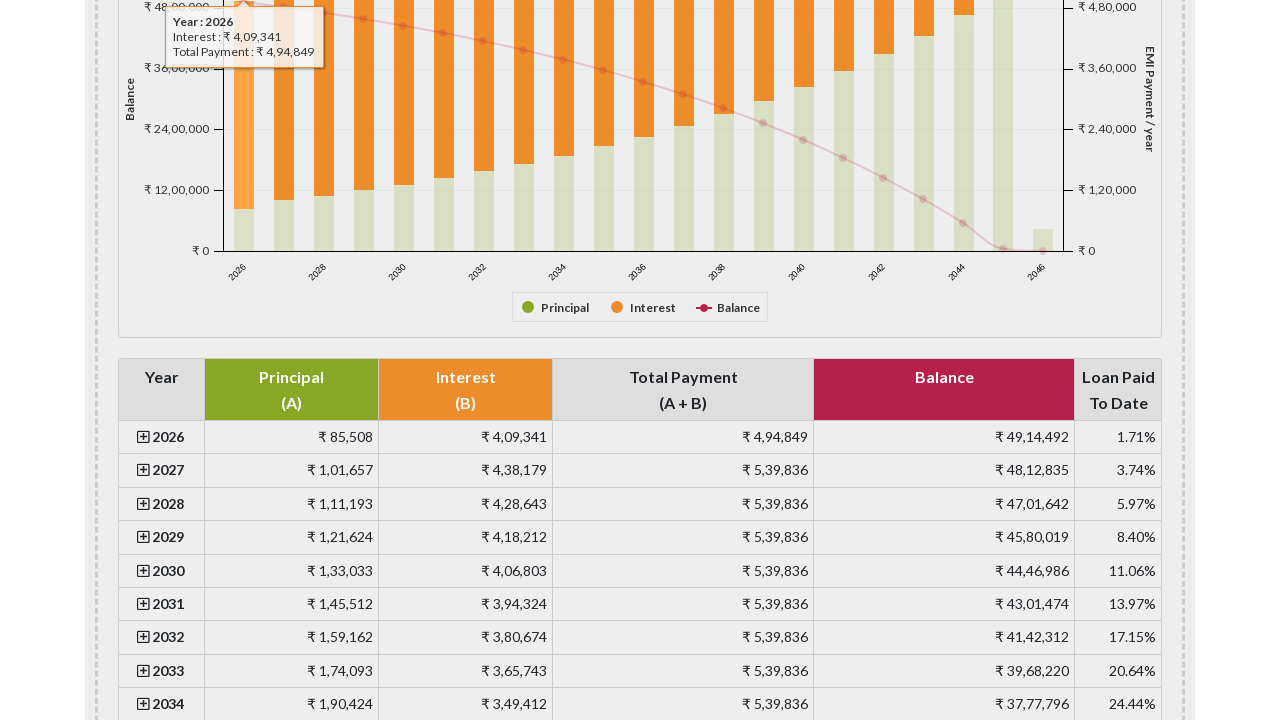

Waited 500ms for tooltip to appear
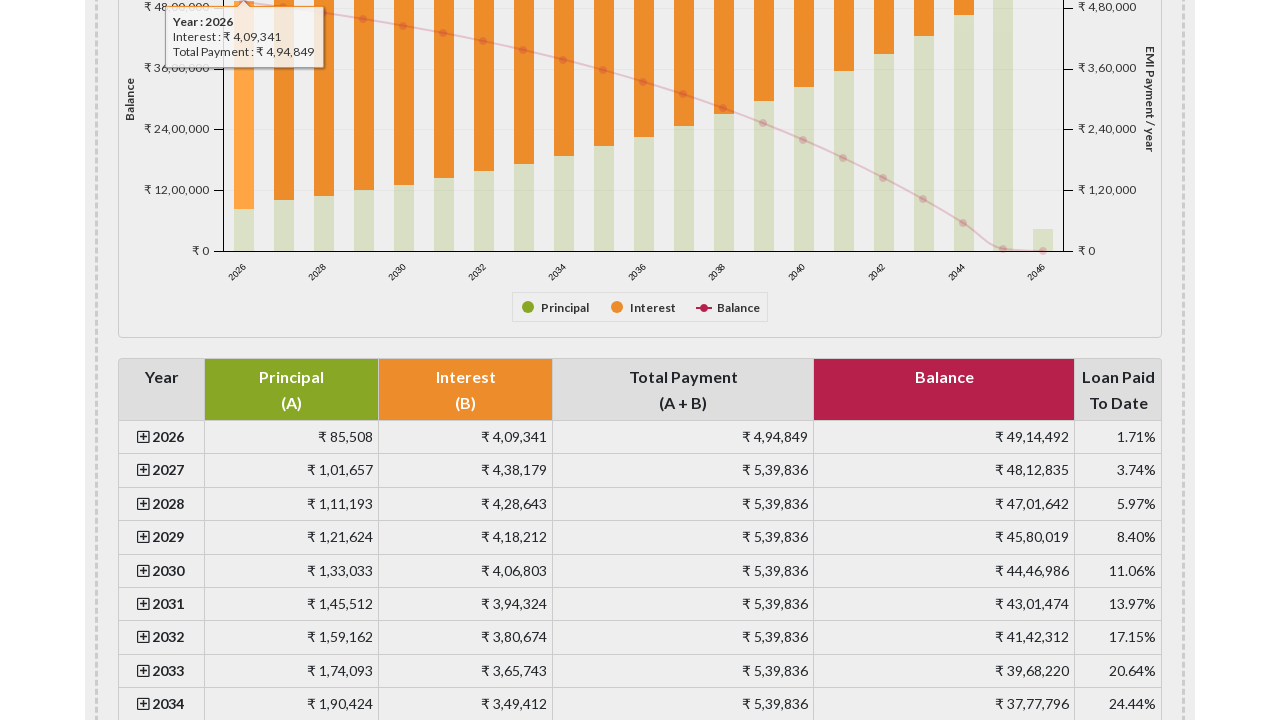

Hovered over orange bar to trigger tooltip at (284, 112) on xpath=//div[@id='emibarchart']//*[local-name()='svg' and @class='highcharts-root
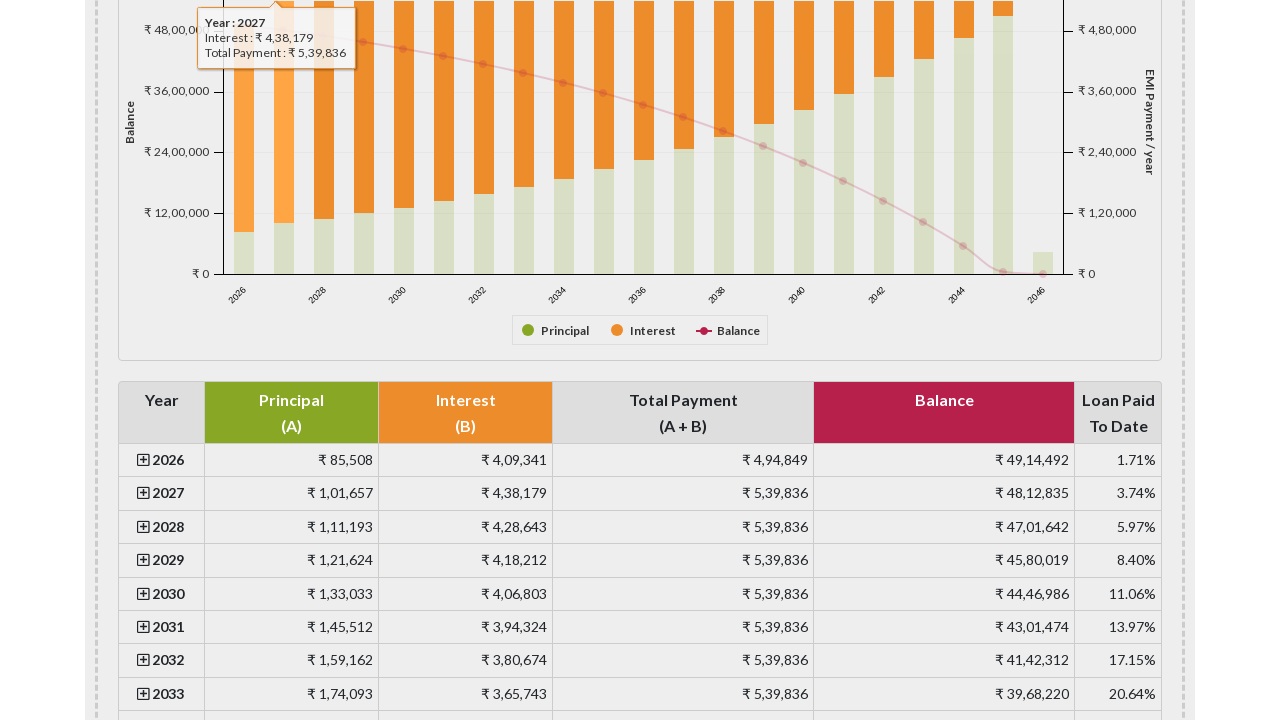

Waited 500ms for tooltip to appear
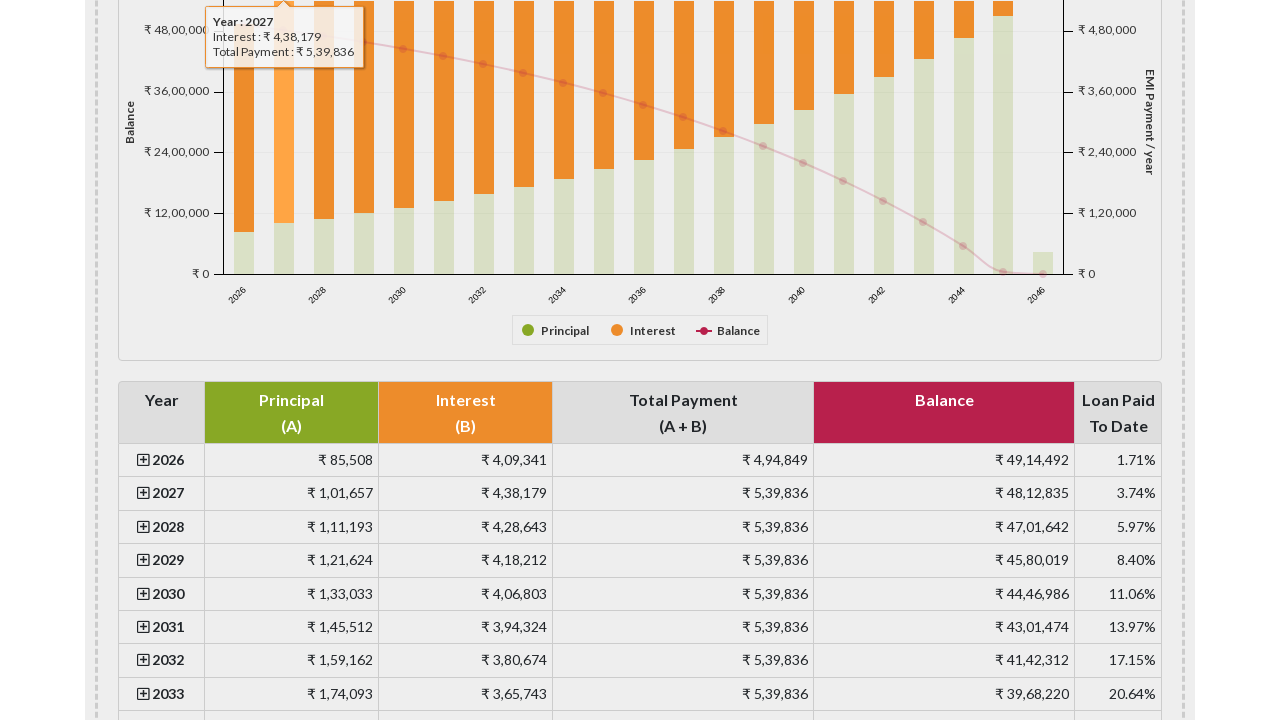

Hovered over orange bar to trigger tooltip at (324, 110) on xpath=//div[@id='emibarchart']//*[local-name()='svg' and @class='highcharts-root
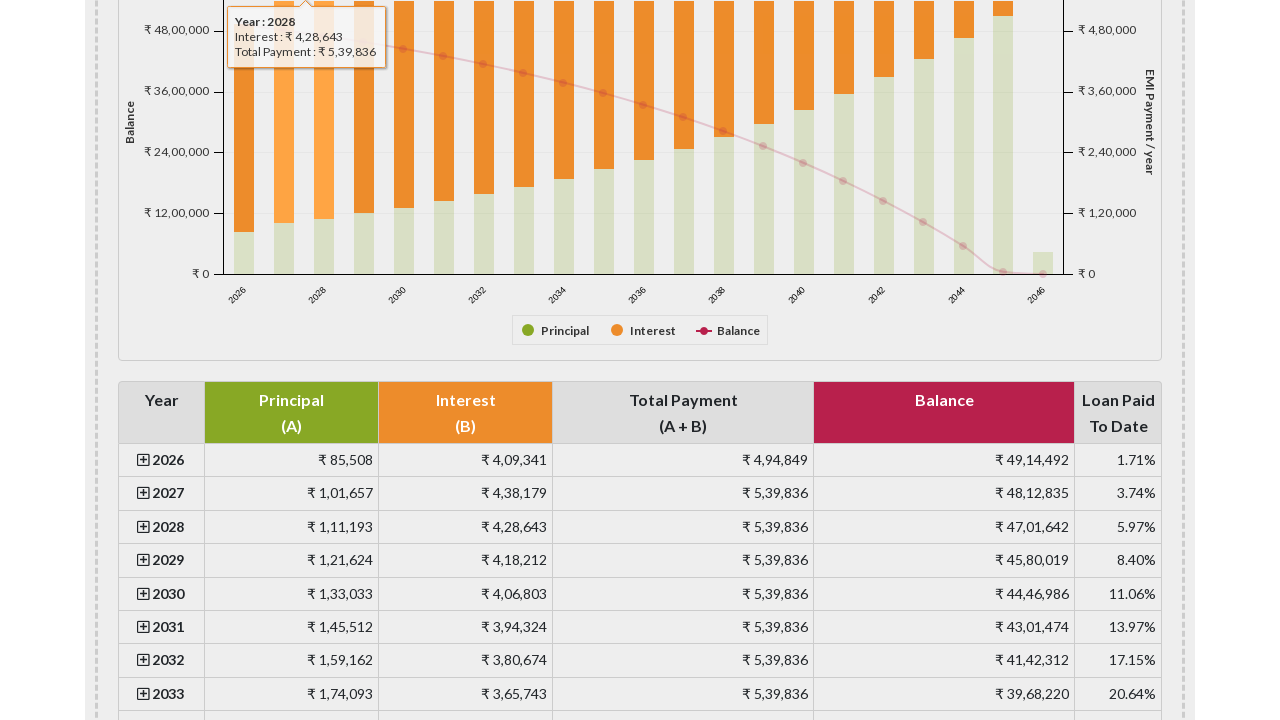

Waited 500ms for tooltip to appear
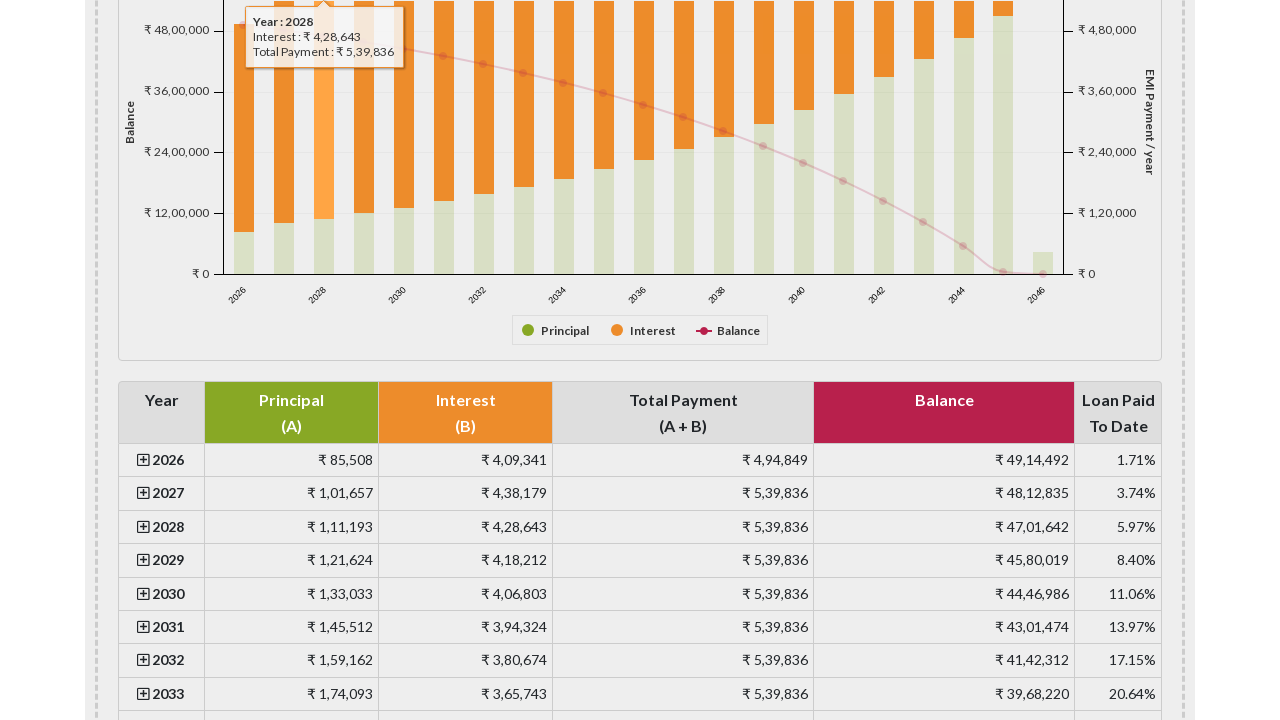

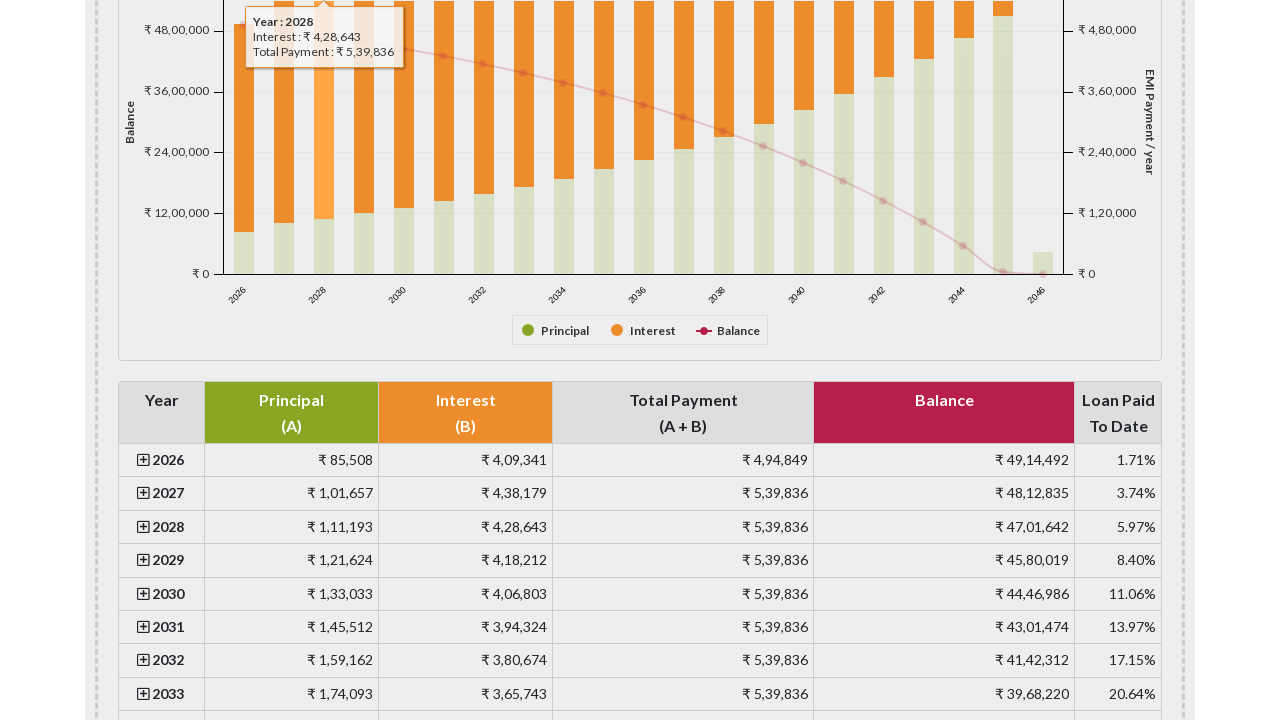